Tests JavaScript alert handling by clicking a button that triggers an alert and accepting it

Starting URL: https://the-internet.herokuapp.com/javascript_alerts

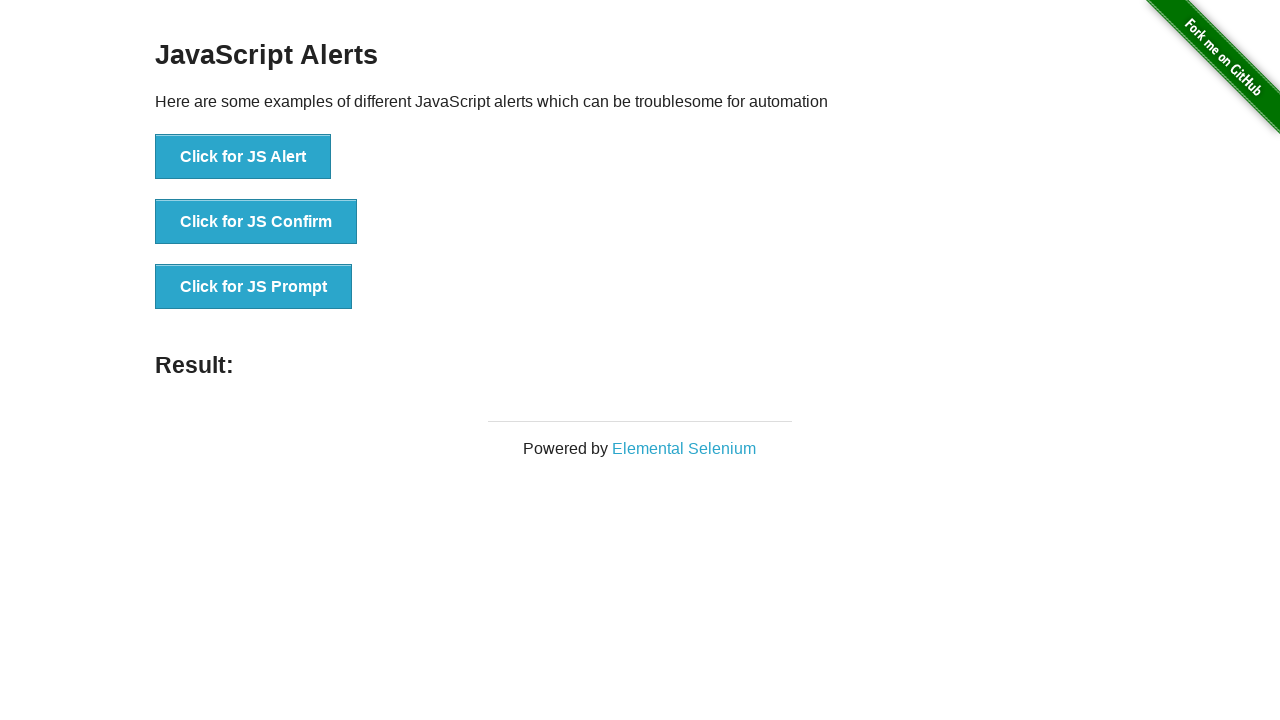

Clicked button to trigger JavaScript alert at (243, 157) on xpath=//button[text()='Click for JS Alert']
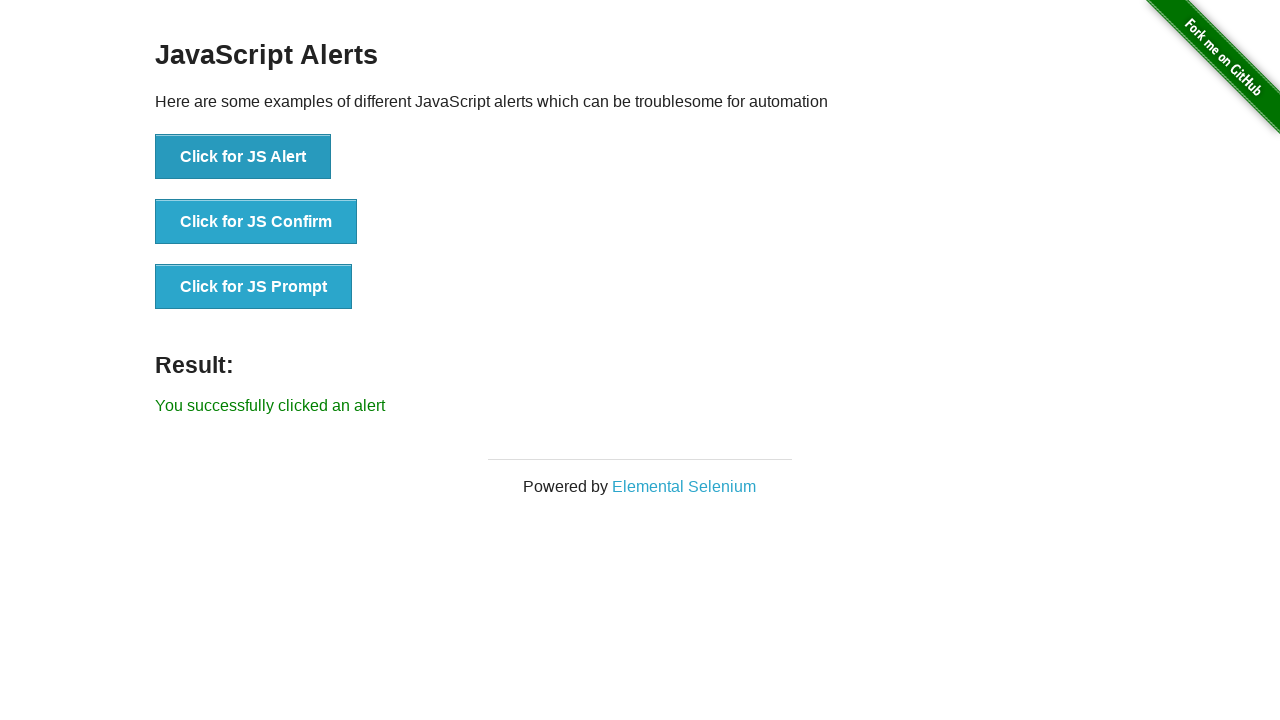

Set up dialog handler to accept alerts
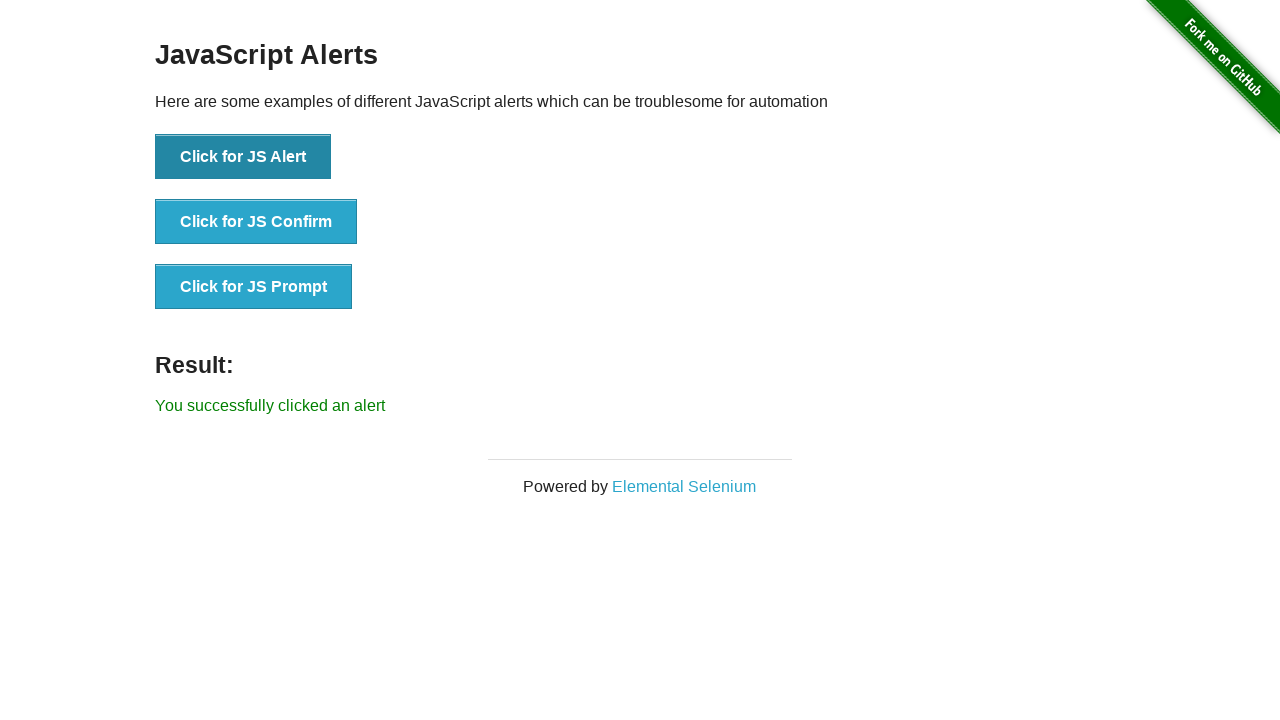

Alert was accepted and result message appeared
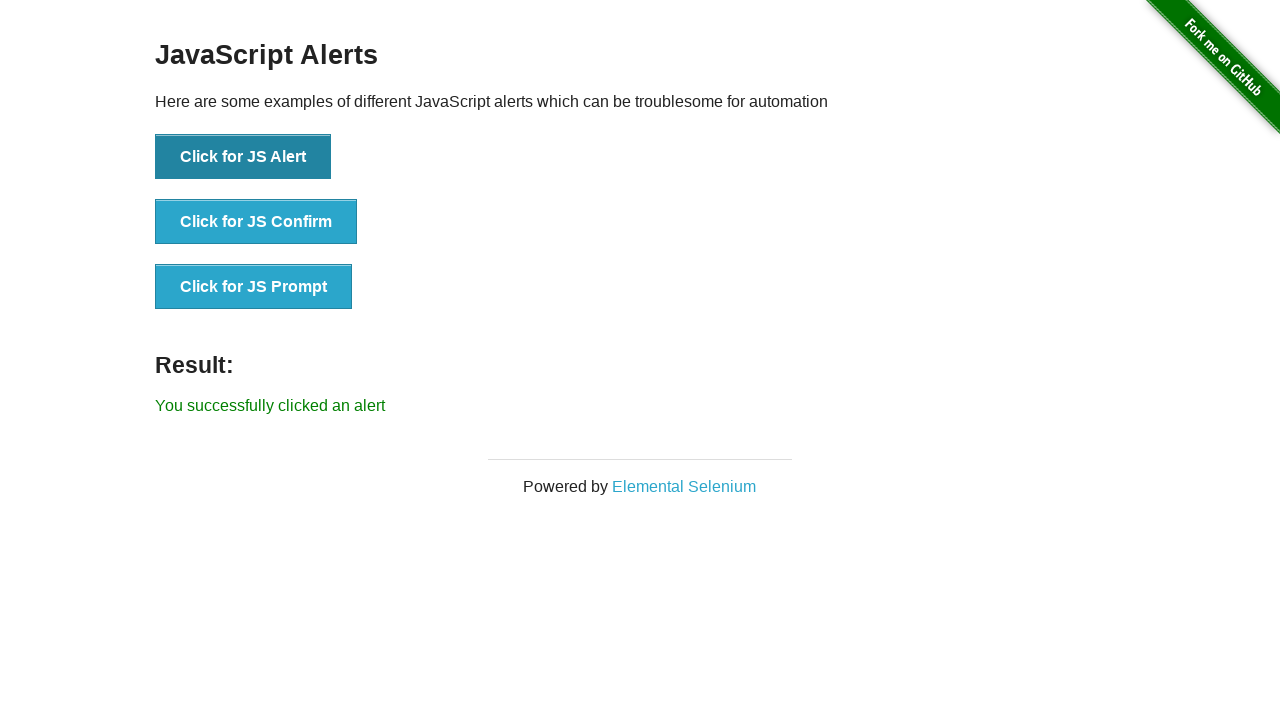

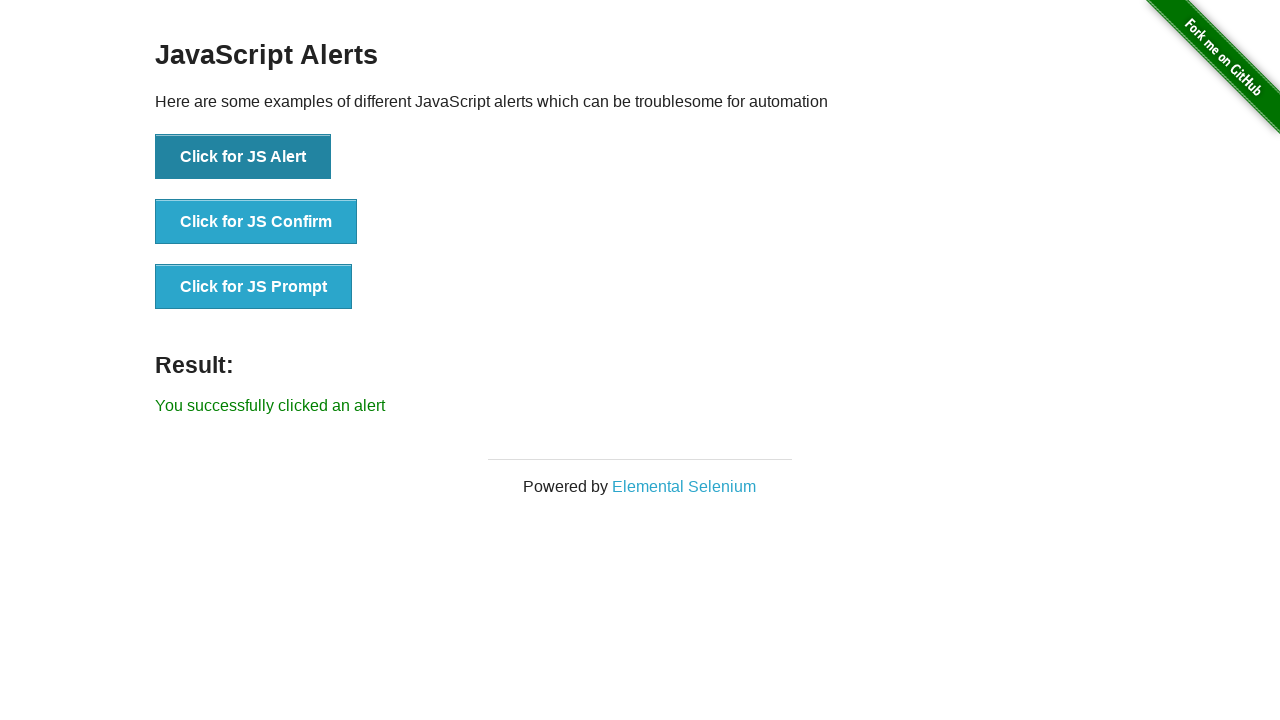